Navigates to the Watford Community Housing website and verifies the page title content

Starting URL: https://www.wcht.org.uk/

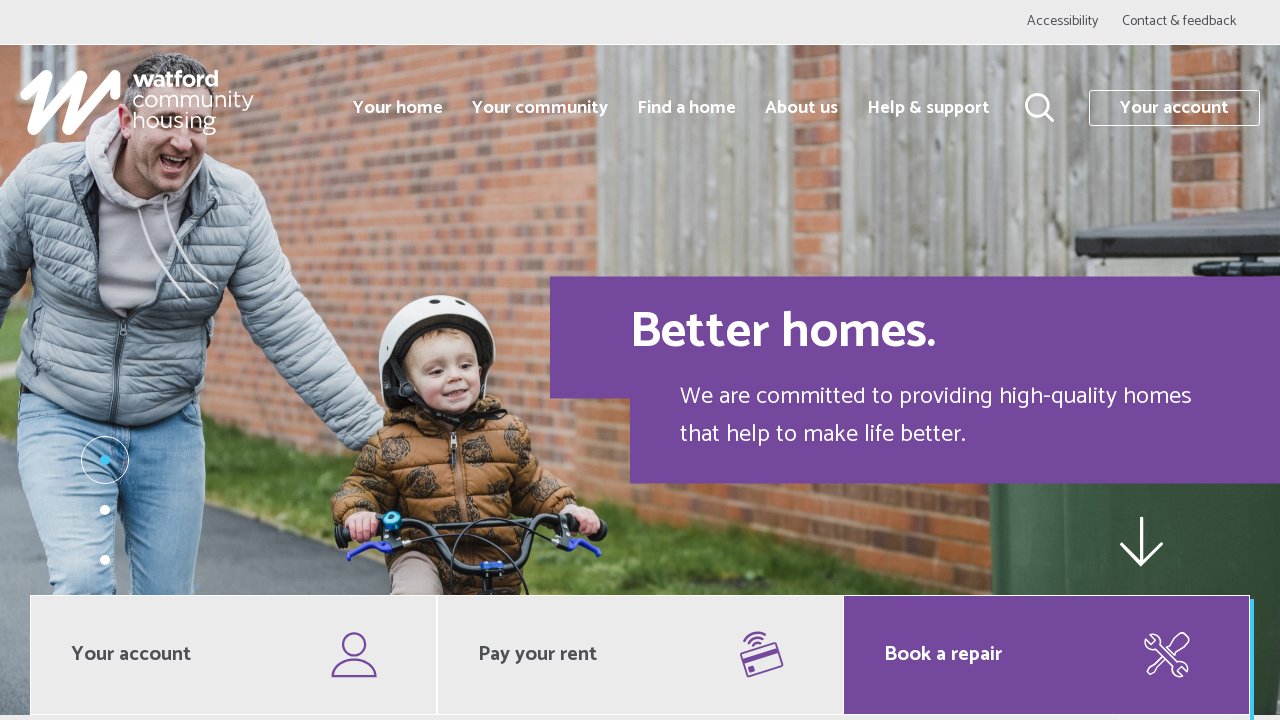

Retrieved page title
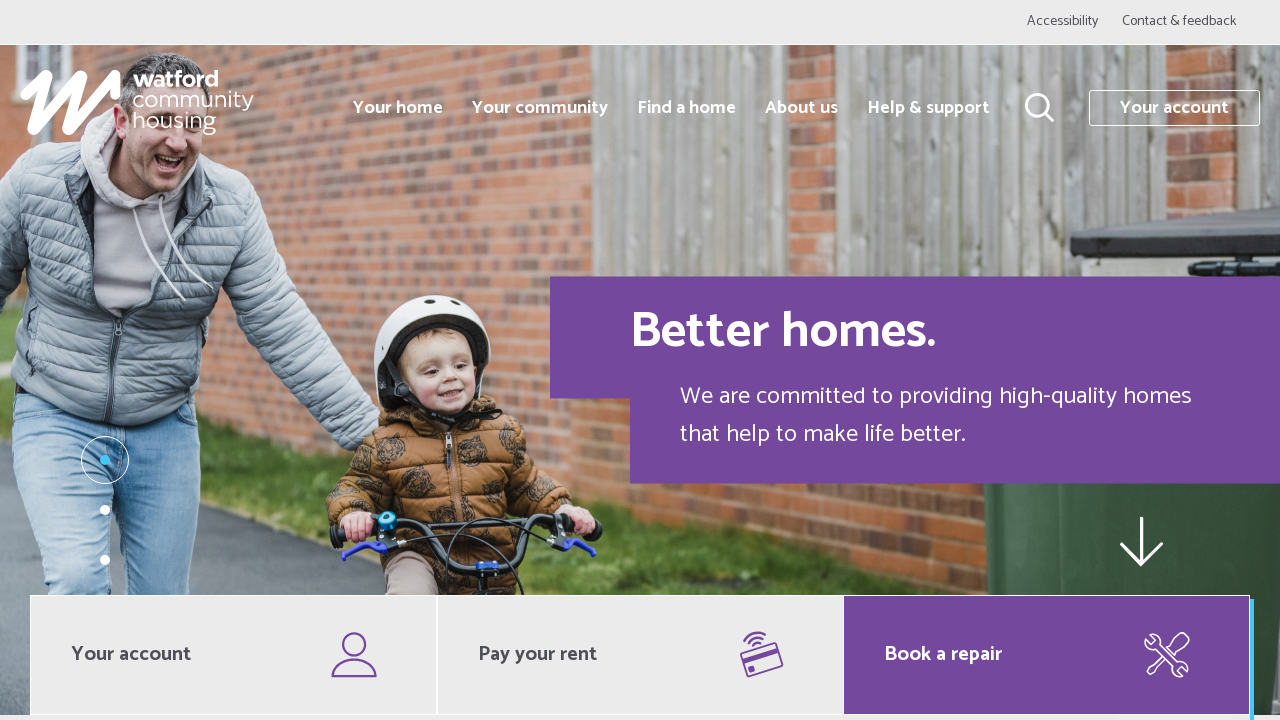

Verified page title equals 'Watford Community Housing homepage | Watford Community Housing'
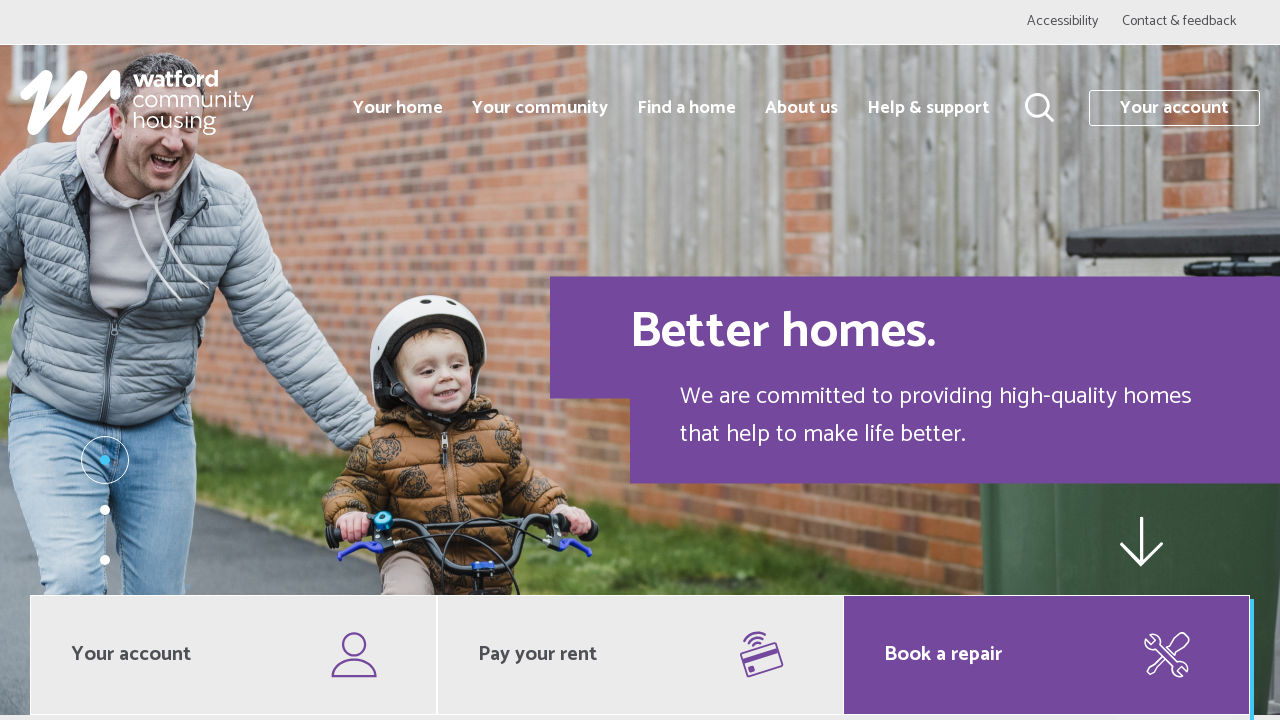

Verified page title contains 'housing' keyword
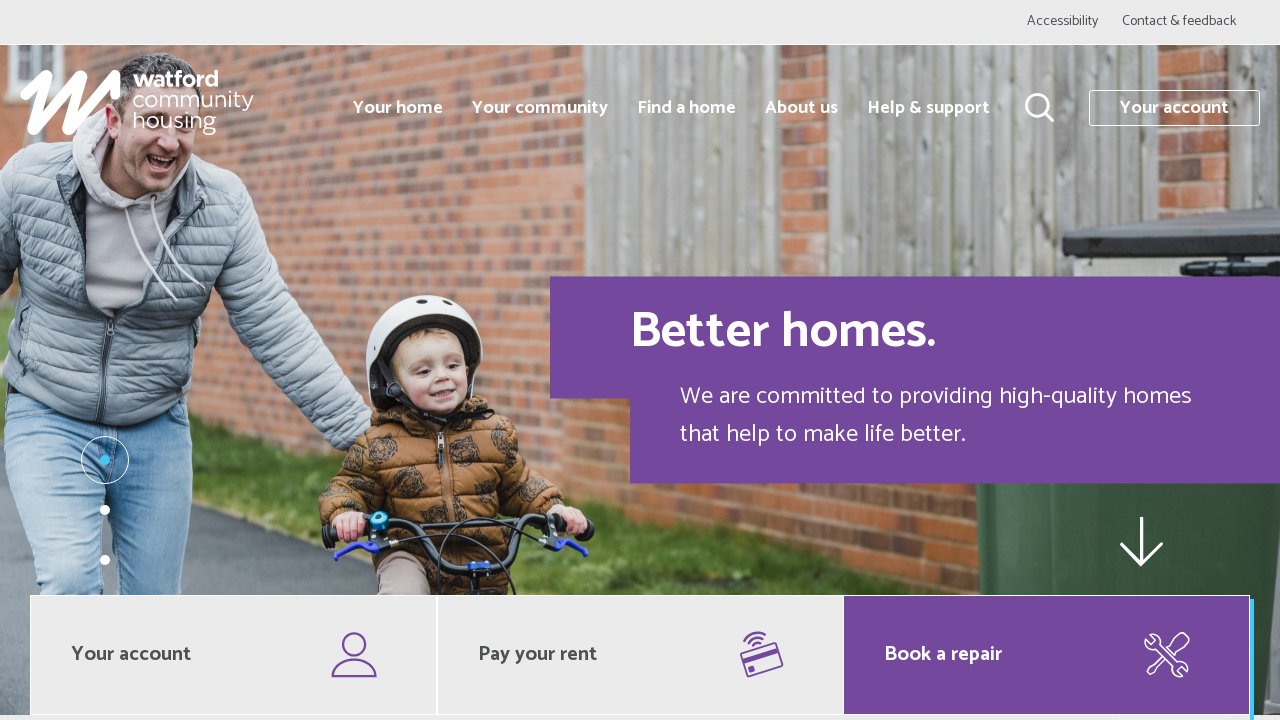

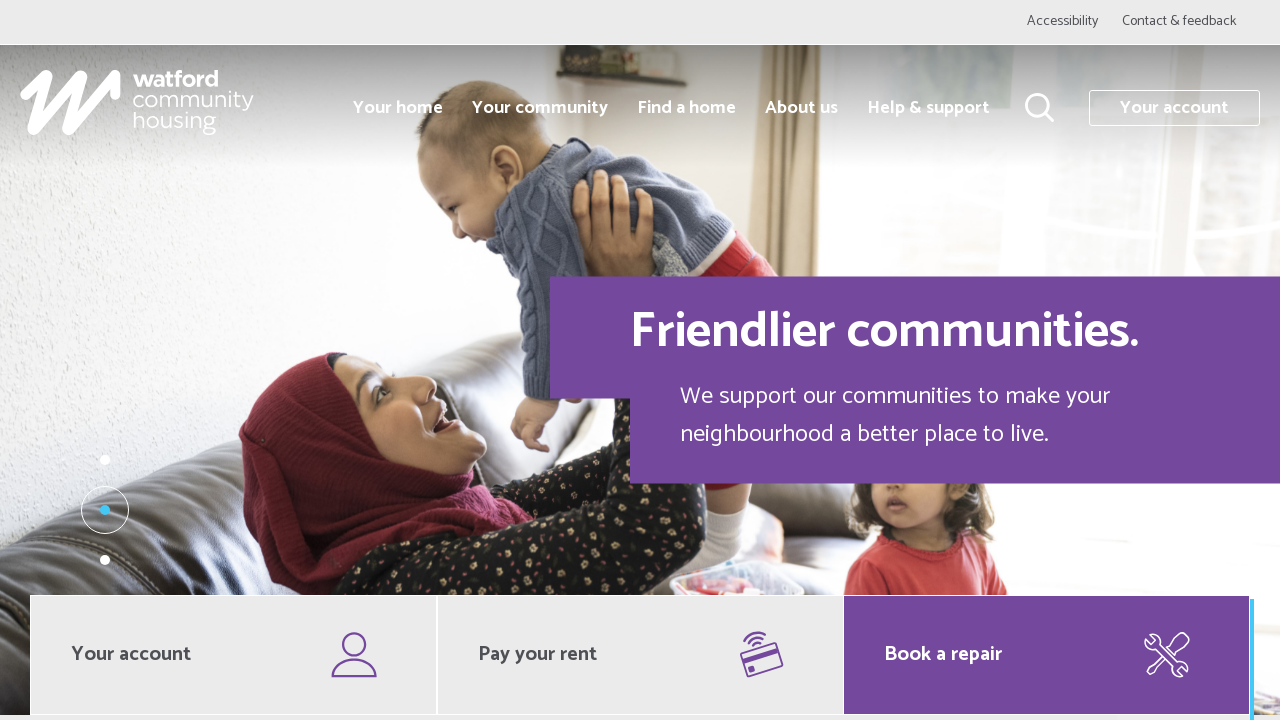